Solves a math problem on the page by reading a value, calculating a mathematical function, entering the result, and submitting the form with specific checkbox and radio button selections

Starting URL: https://suninjuly.github.io/math.html

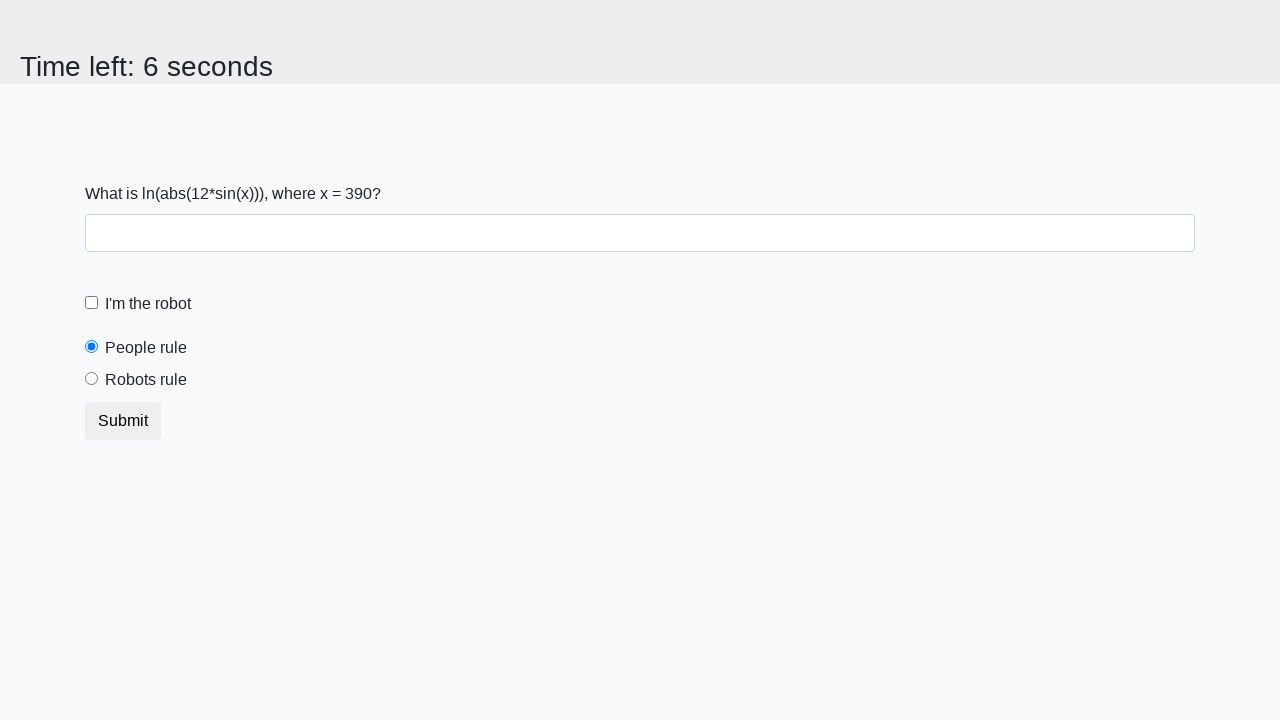

Located the X value element
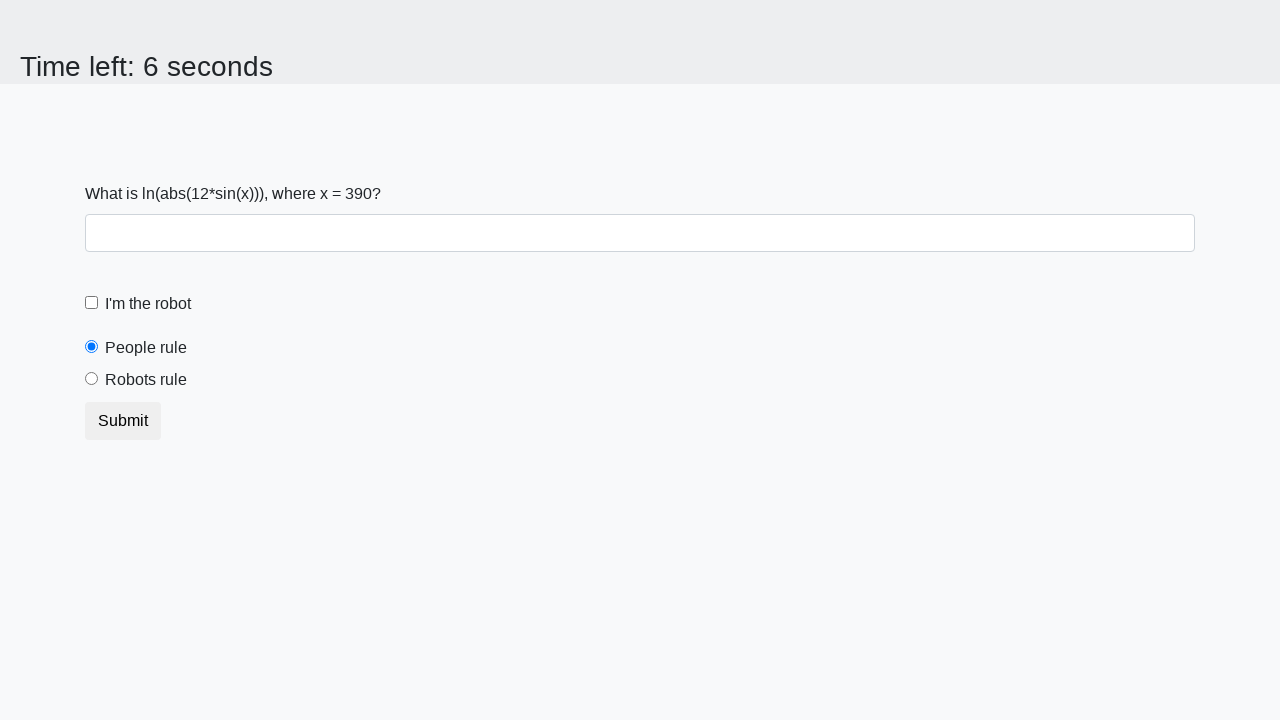

Read X value from page: 390
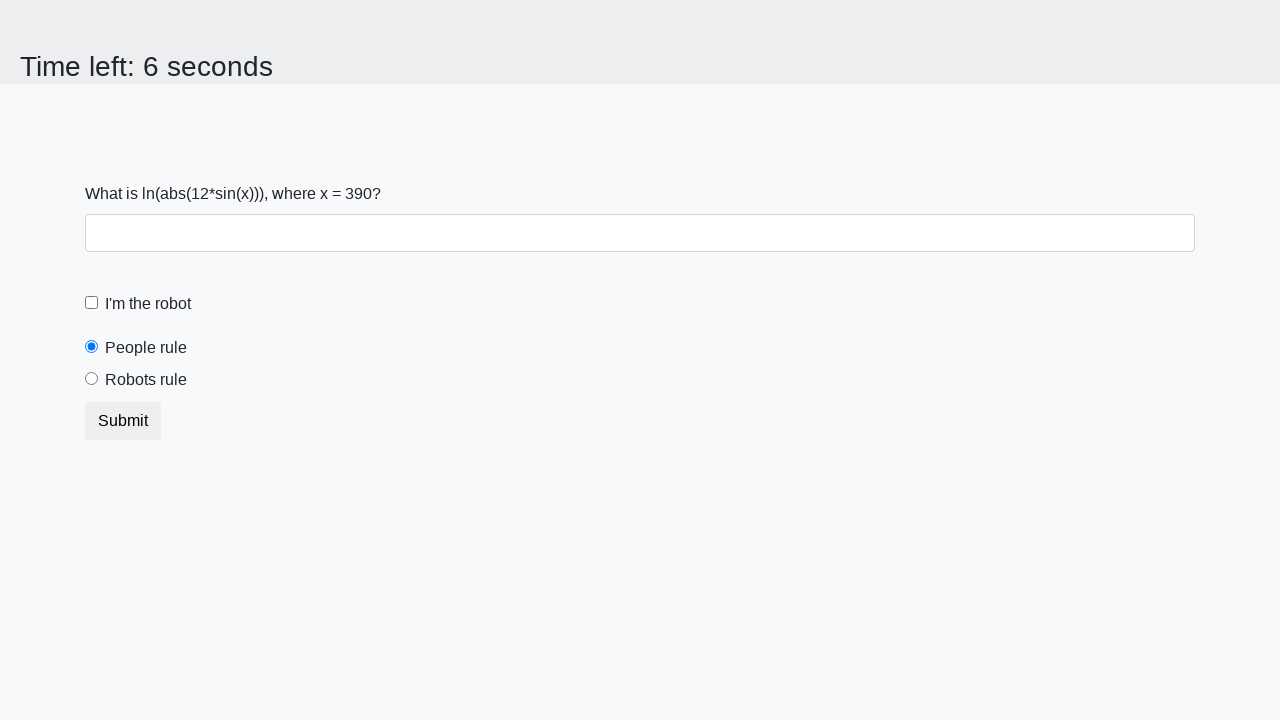

Calculated Y value using math formula: 1.6367648912960622
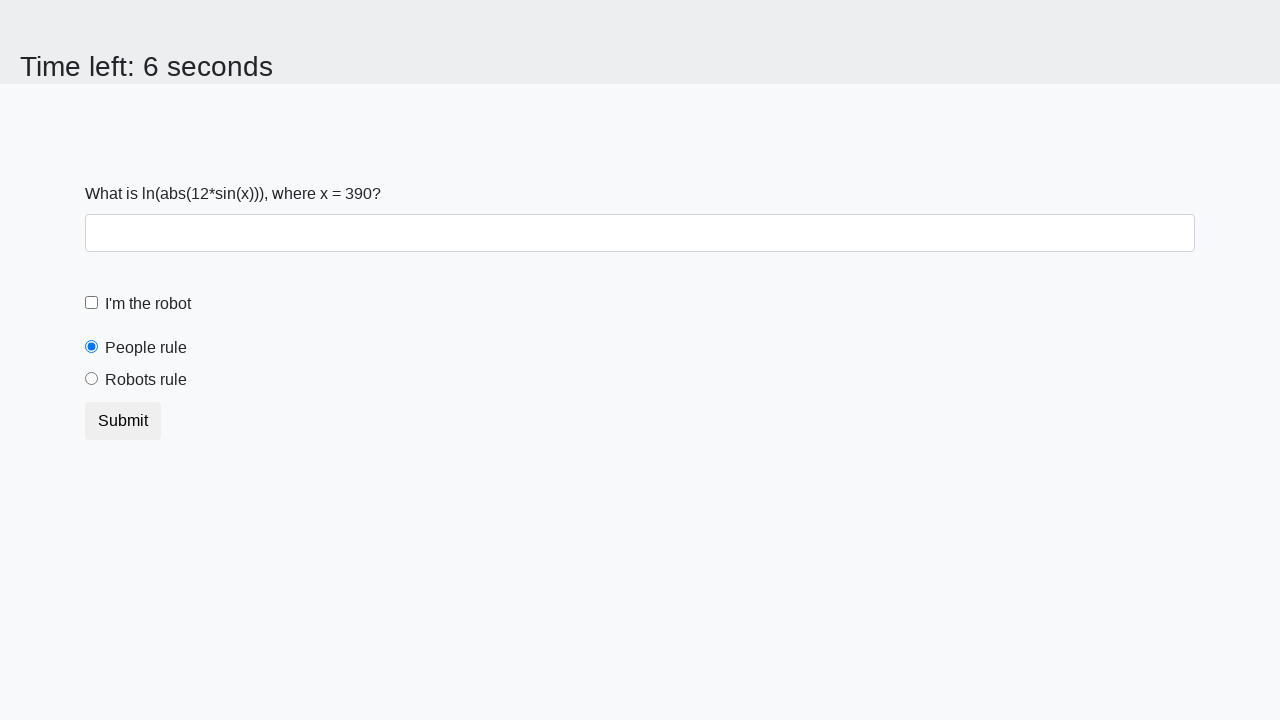

Entered calculated answer '1.6367648912960622' in the answer field on #answer
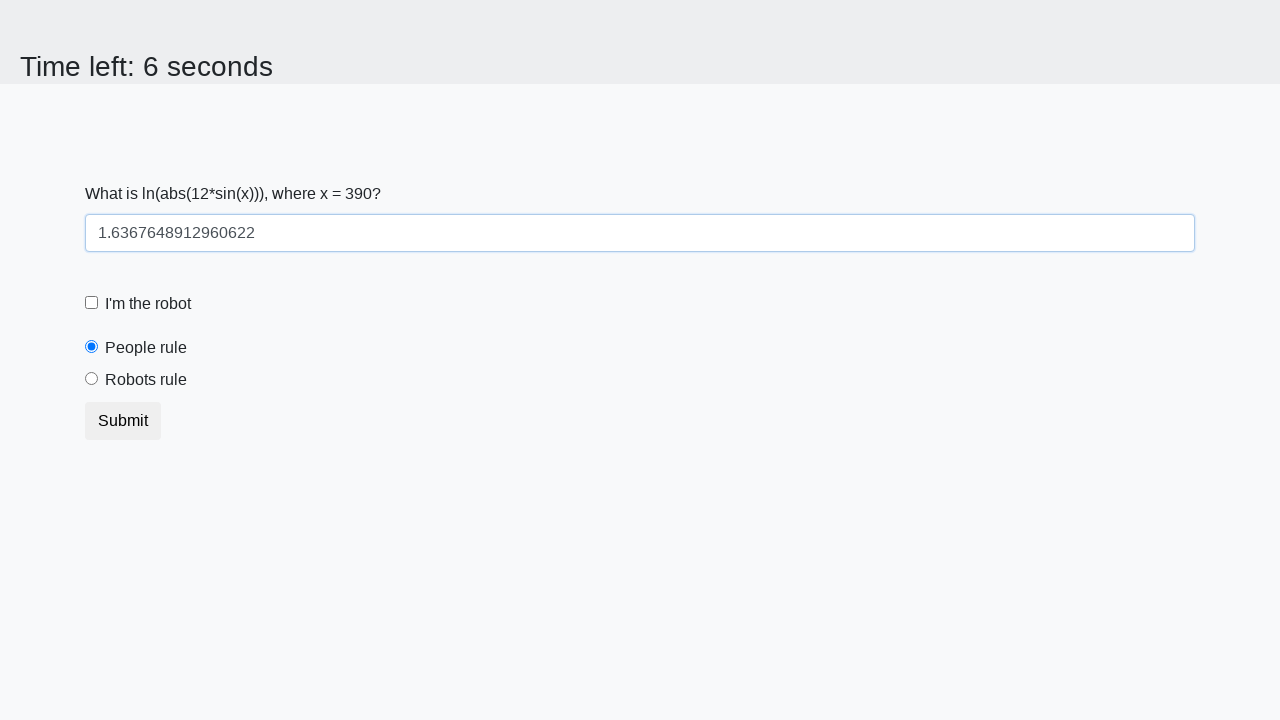

Checked the 'I'm the robot' checkbox at (92, 303) on #robotCheckbox
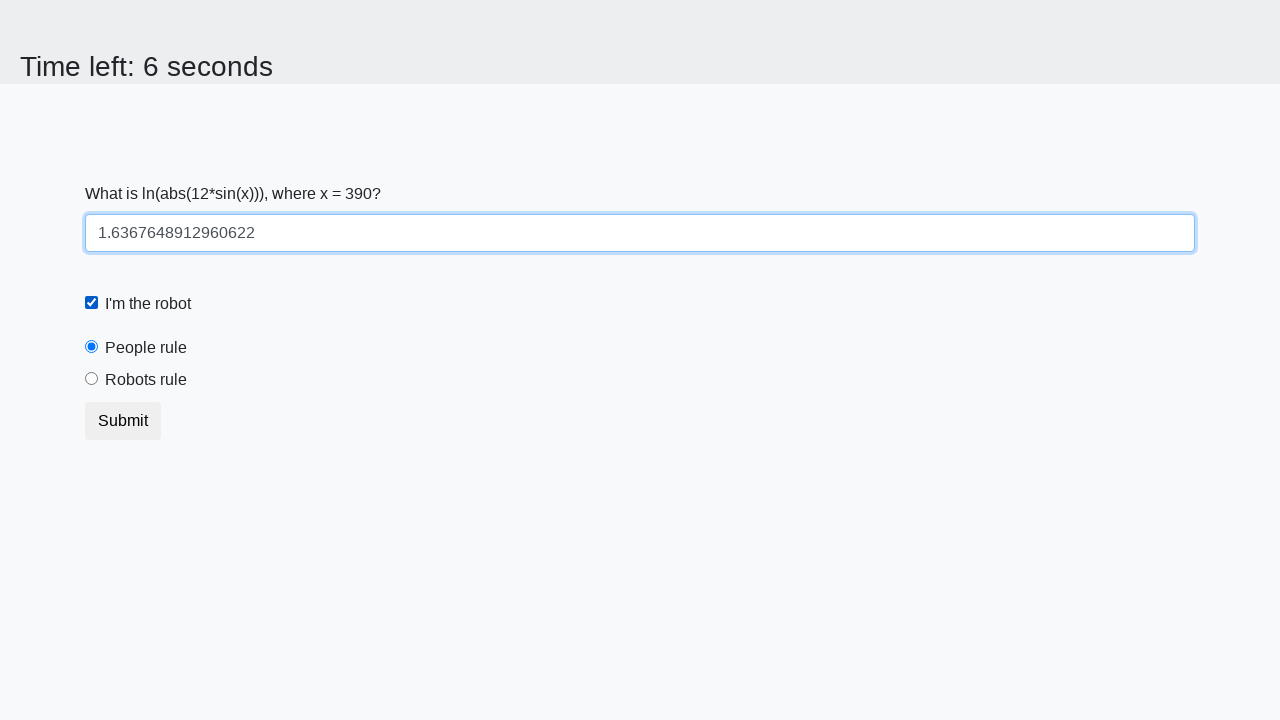

Selected the 'Robots rule!' radio button at (92, 379) on #robotsRule
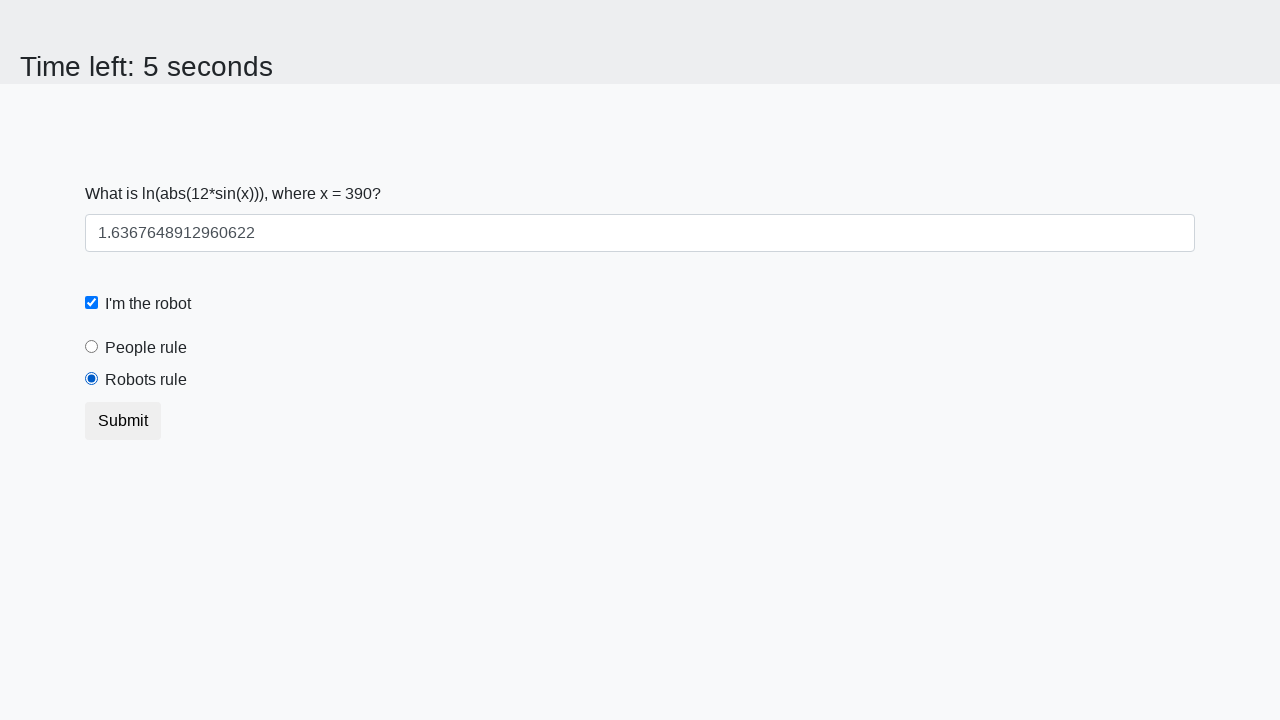

Clicked the submit button to complete the form at (123, 421) on button.btn
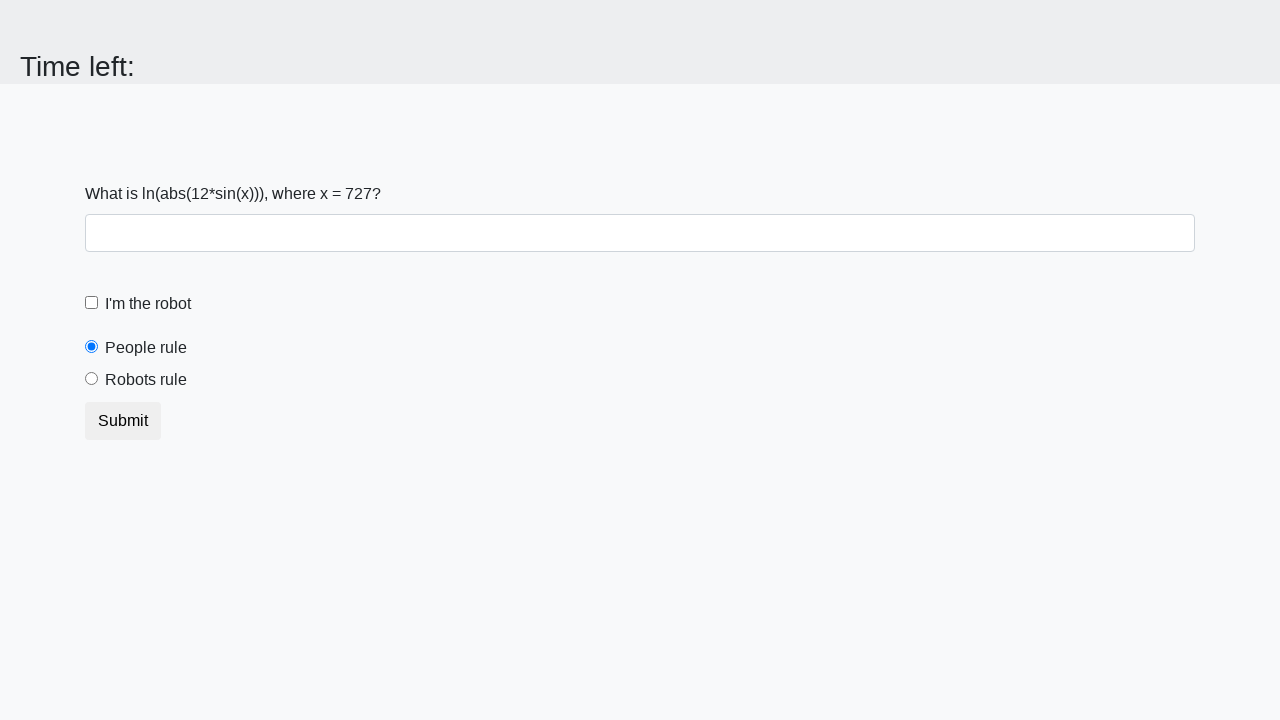

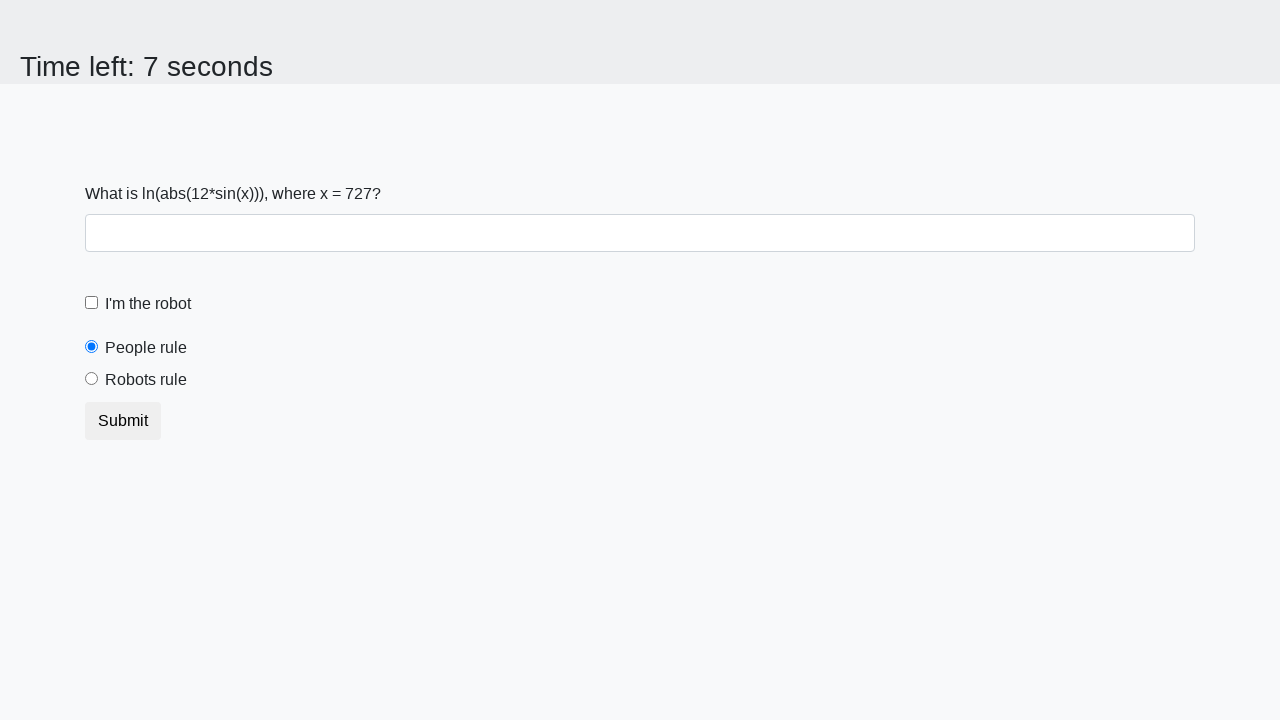